Navigates to the RedBus website and waits for the page to load. This is a simple page load verification test.

Starting URL: https://www.redbus.in/

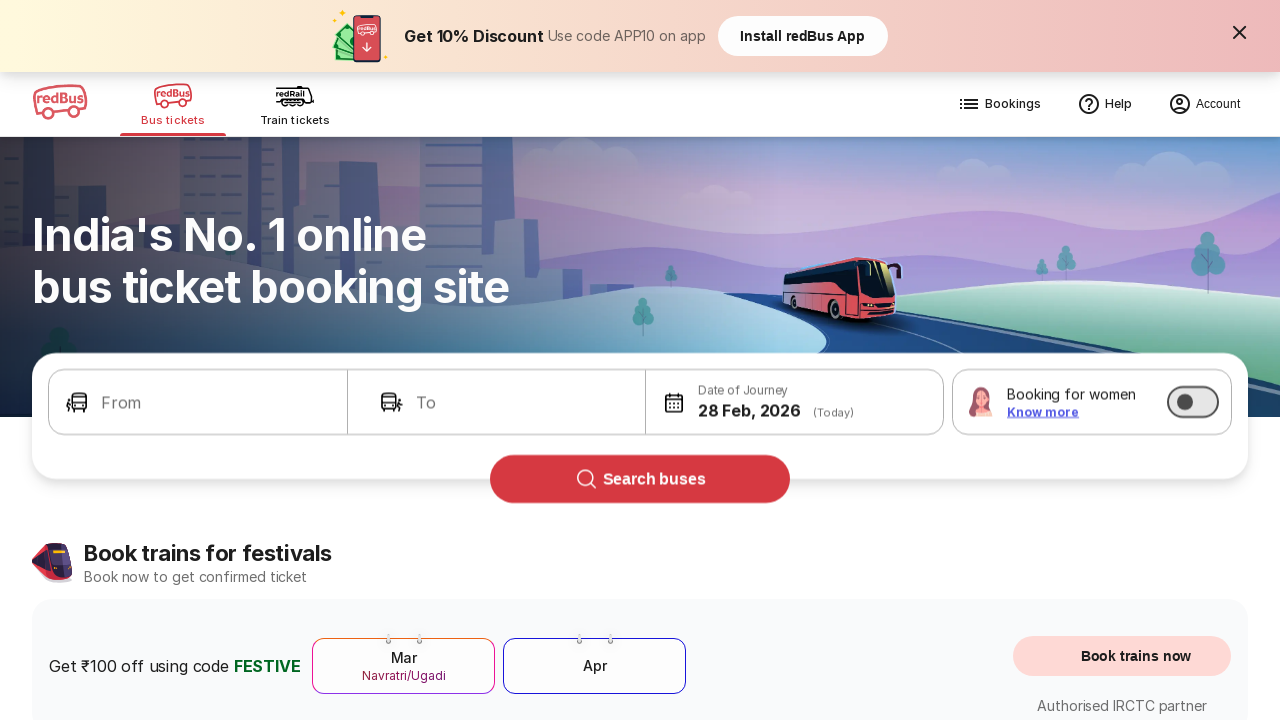

Waited for page to reach domcontentloaded state
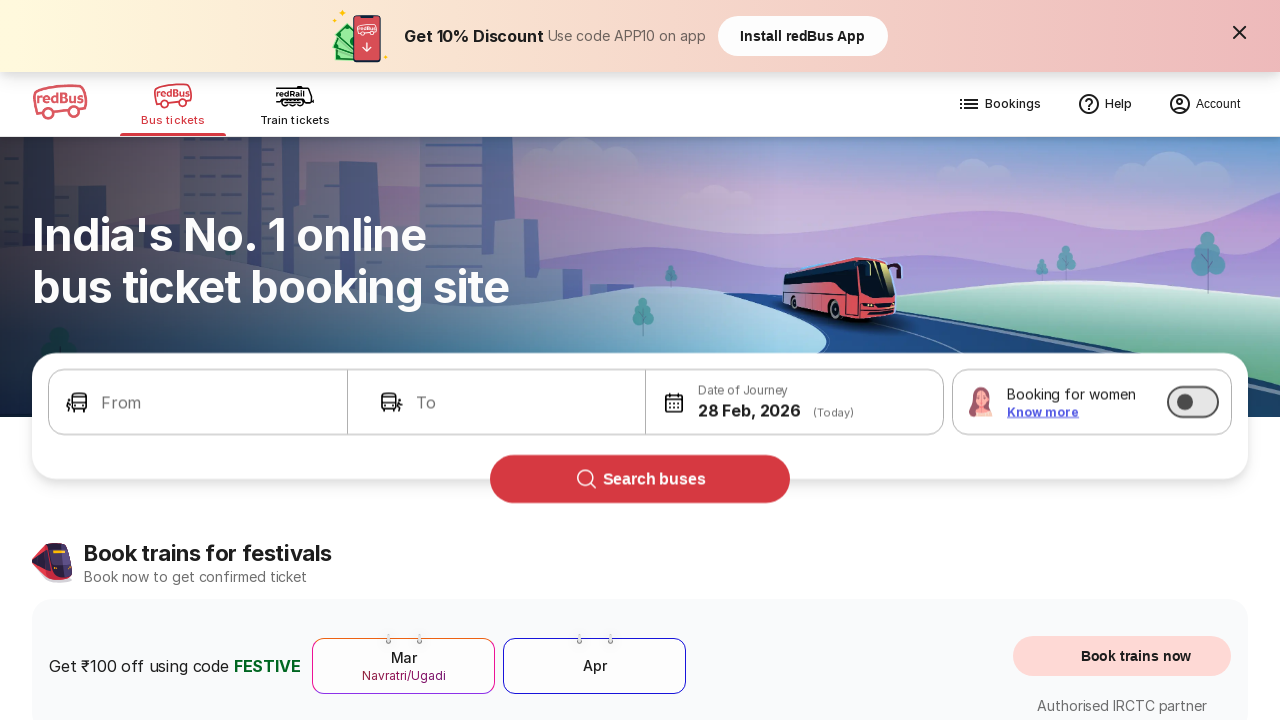

Verified body element is visible - RedBus homepage loaded successfully
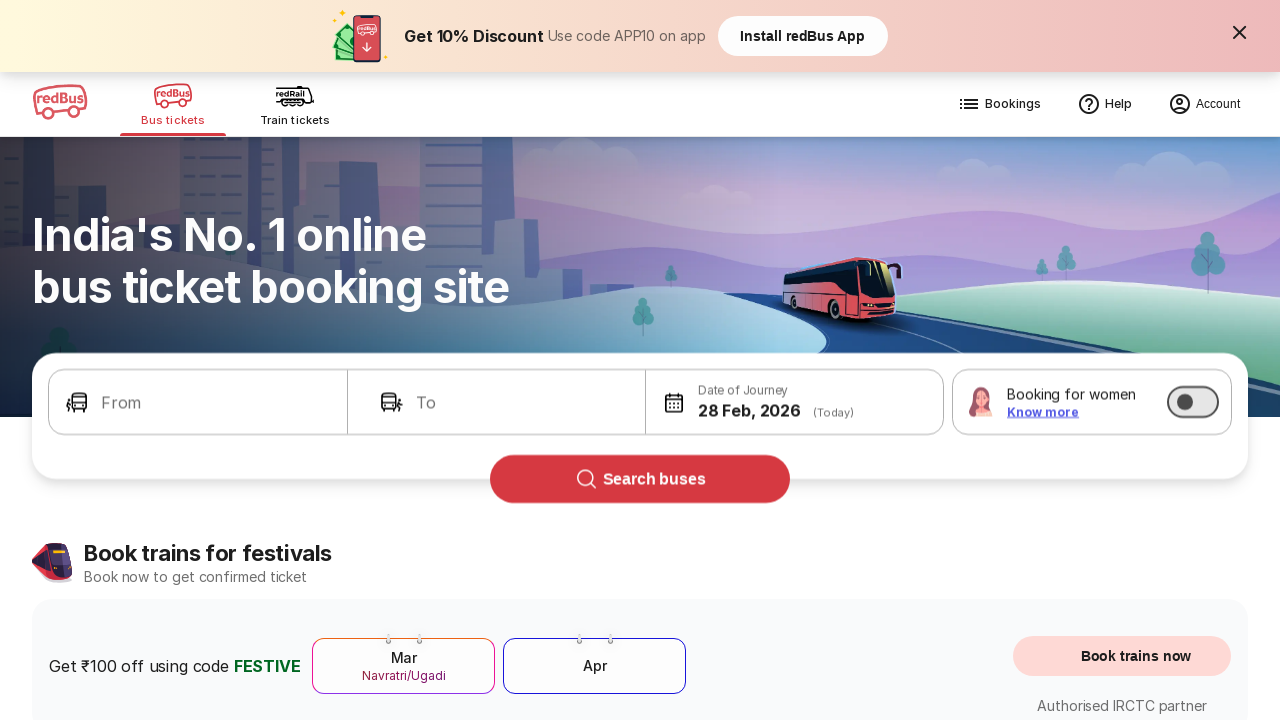

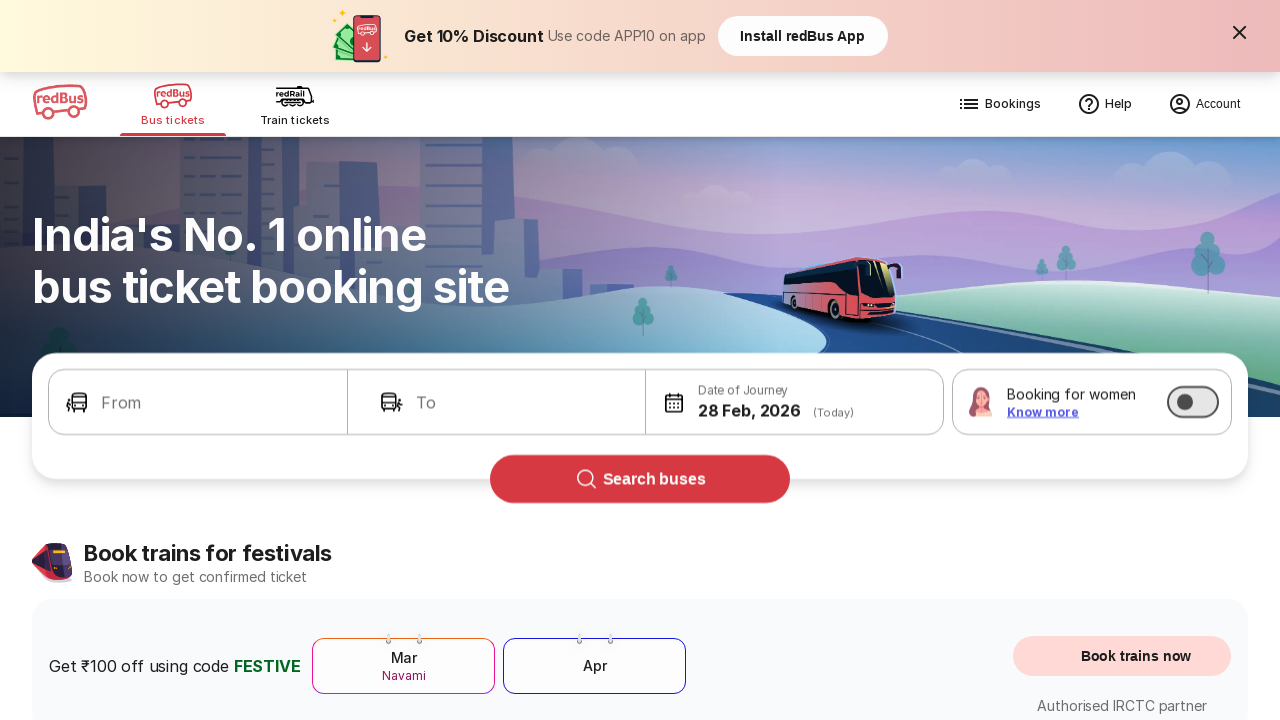